Tests navigation to Products page and clicking on a specific product item using find and eq selectors

Starting URL: https://automationexercise.com/

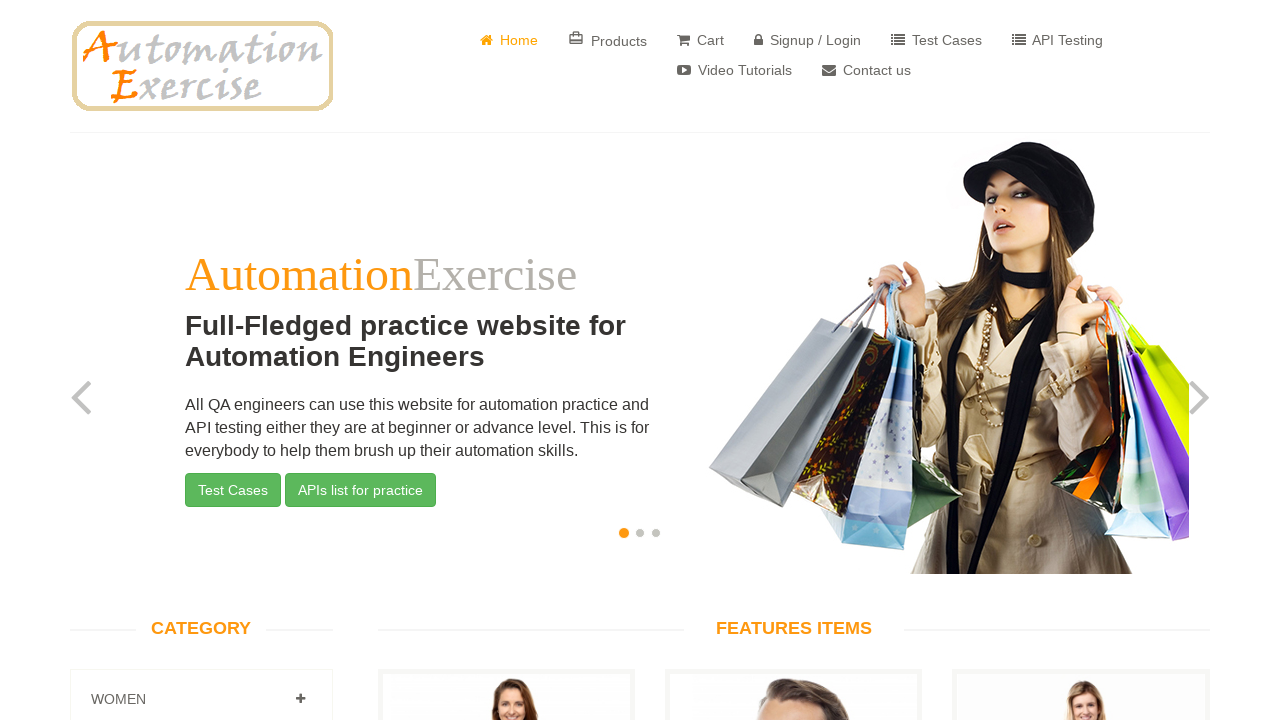

Clicked on Products link in navigation menu at (608, 40) on .shop-menu > .nav >> text=Products
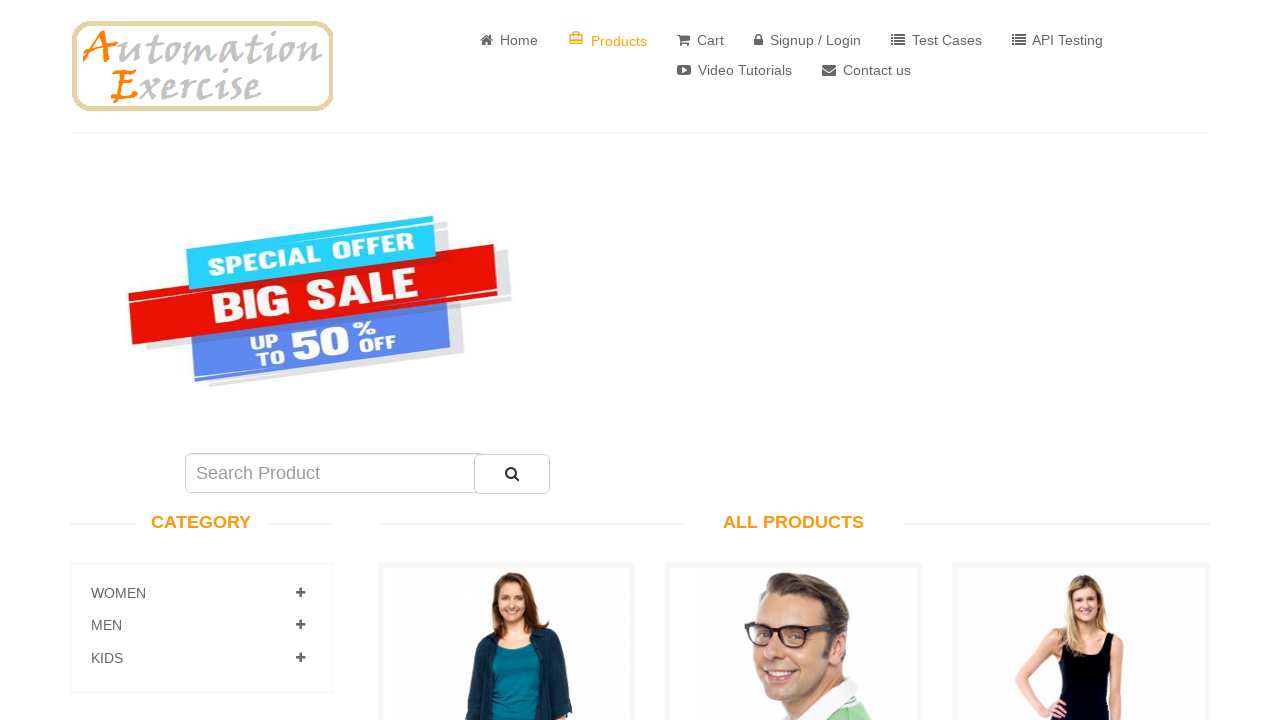

Products page loaded - .choose selector appeared
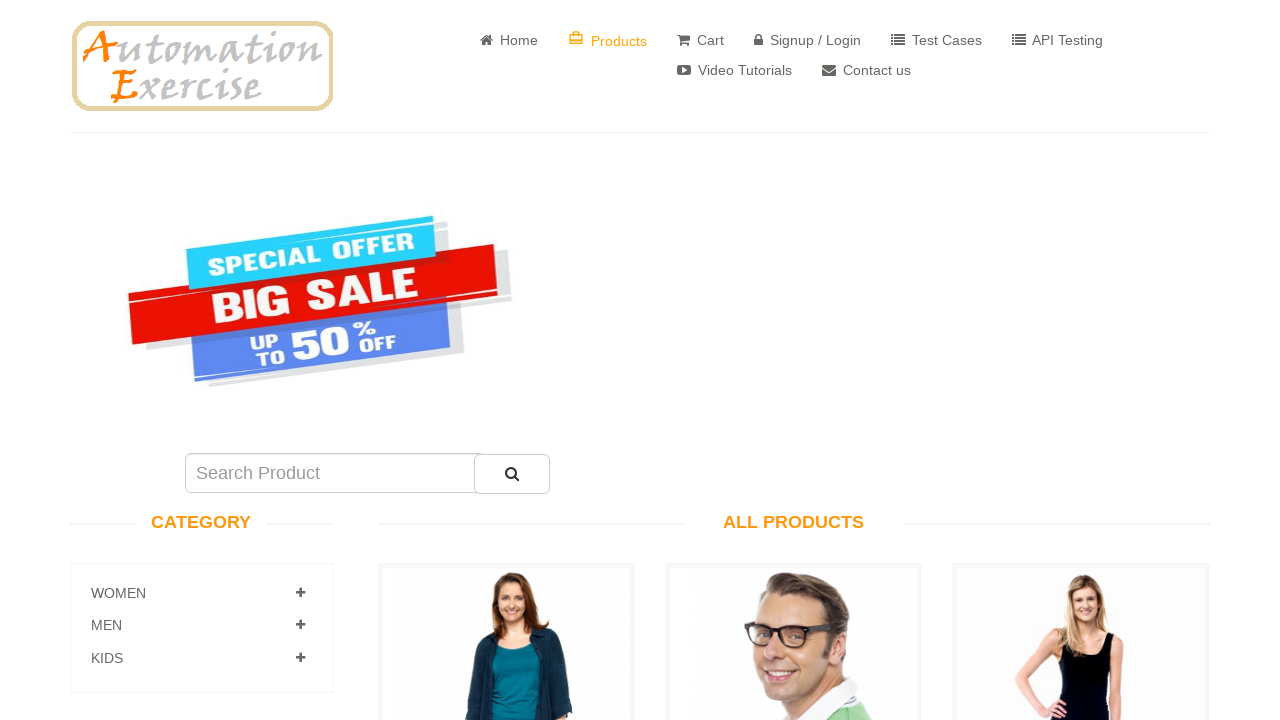

Clicked on the third product item using eq selector at (1081, 361) on .choose .nav-pills >> nth=2
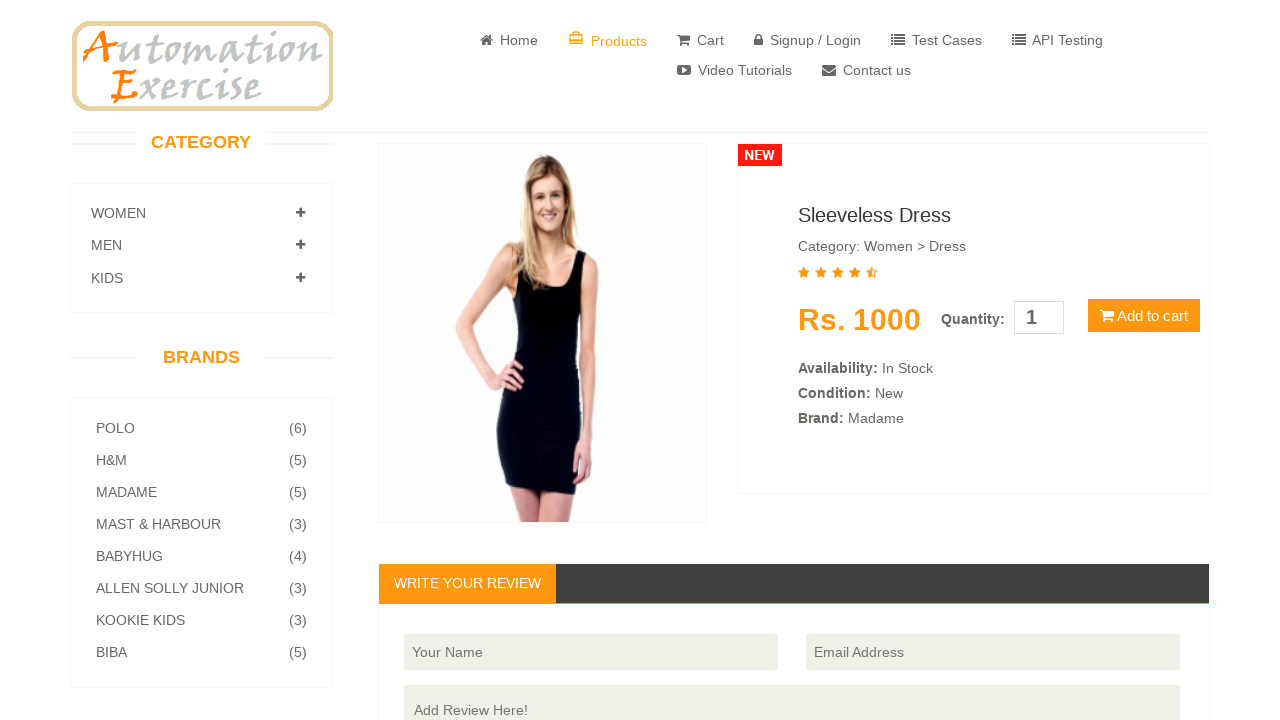

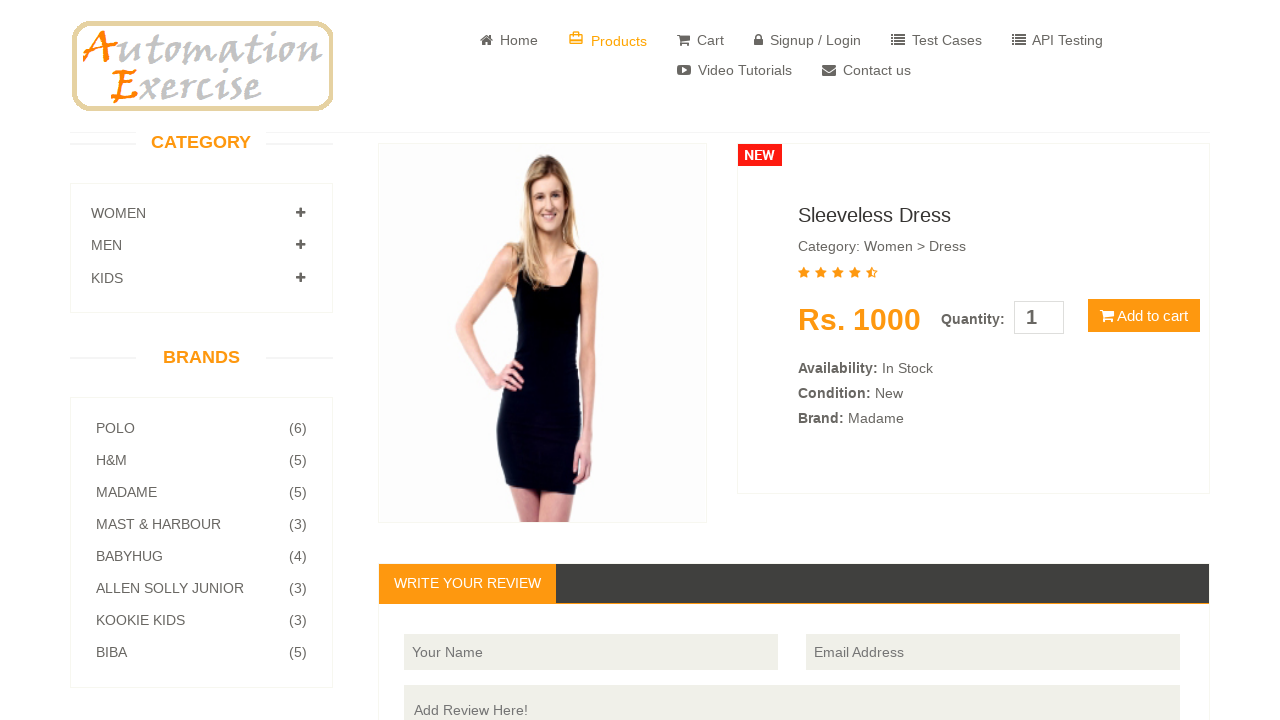